Selects multiple grid items using Ctrl+click, first selecting items 2,4,6,8 then refreshing and selecting 1,3,5,7,9,11

Starting URL: https://jqueryui.com/resources/demos/selectable/display-grid.html

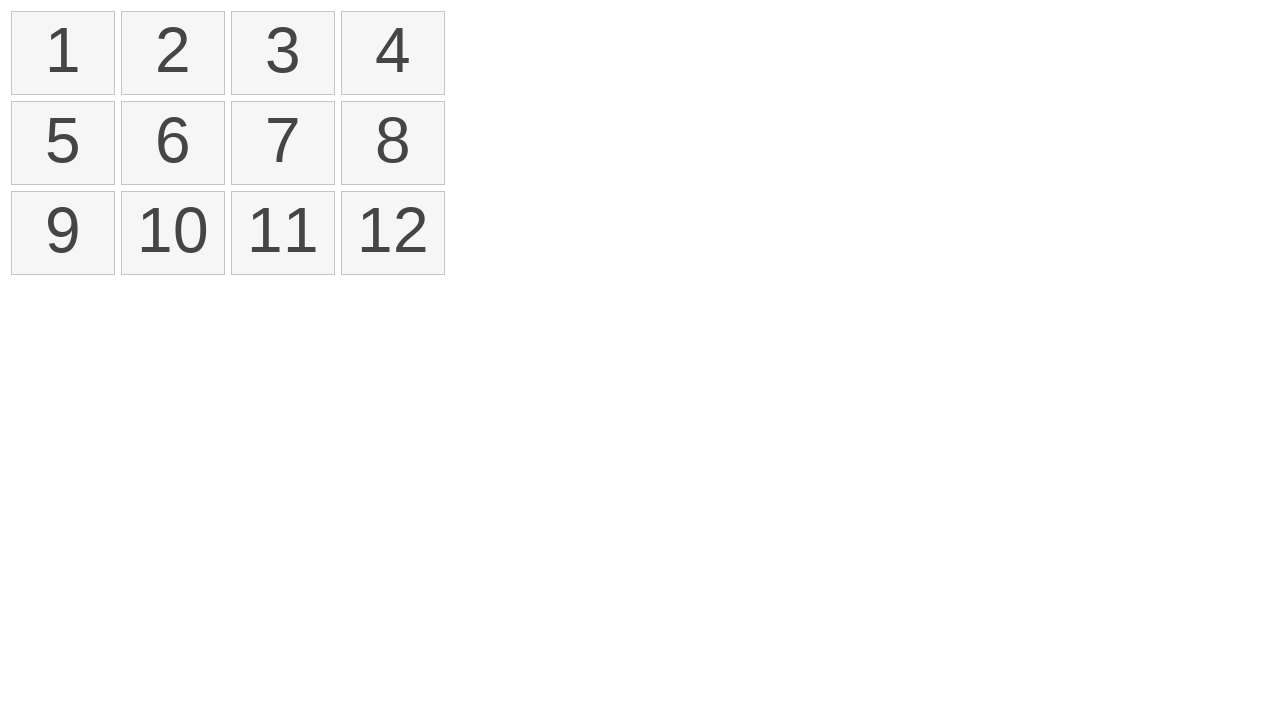

Located selectable grid items
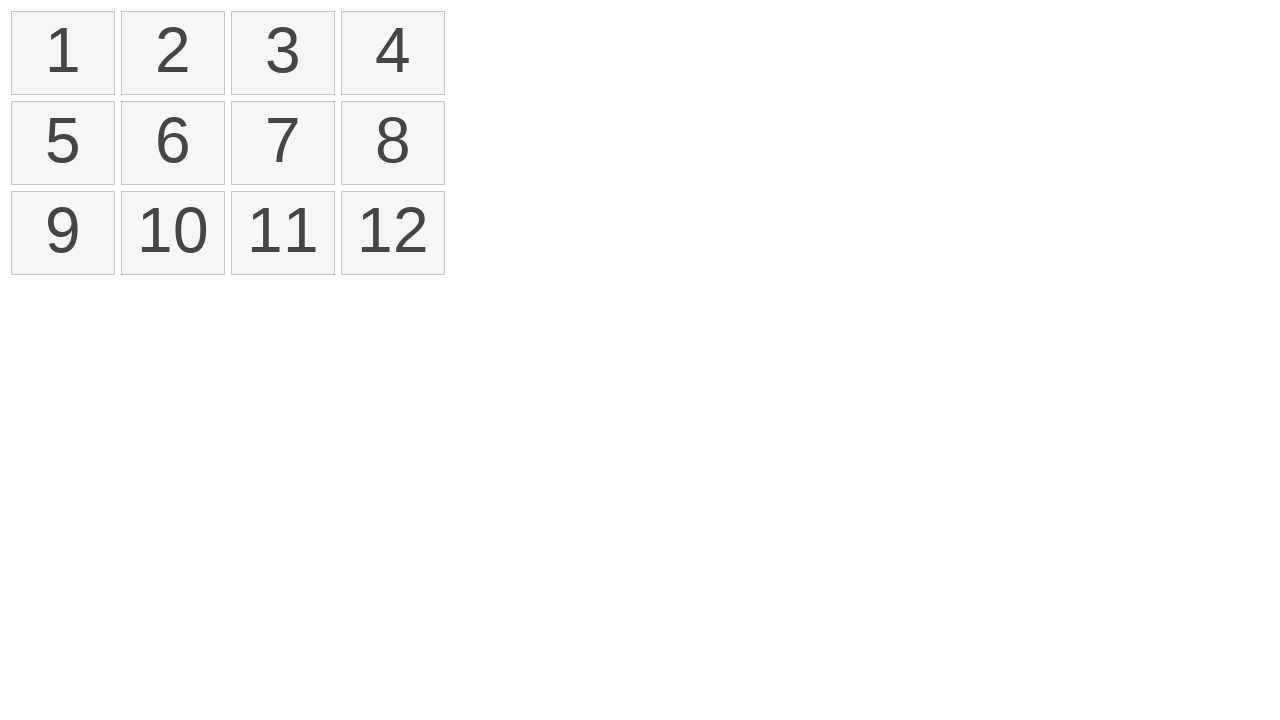

Pressed Control key down for multi-select
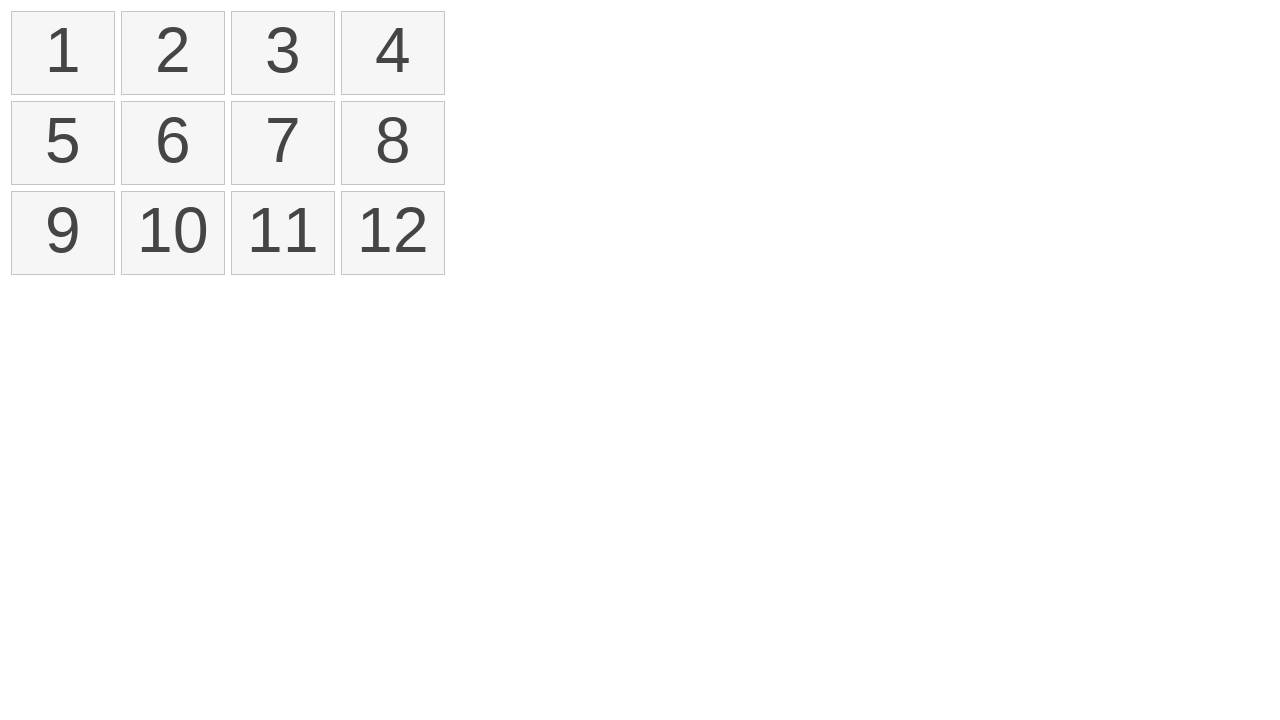

Ctrl+clicked item 2 at (173, 53) on xpath=//ol[@id='selectable']/li >> nth=1
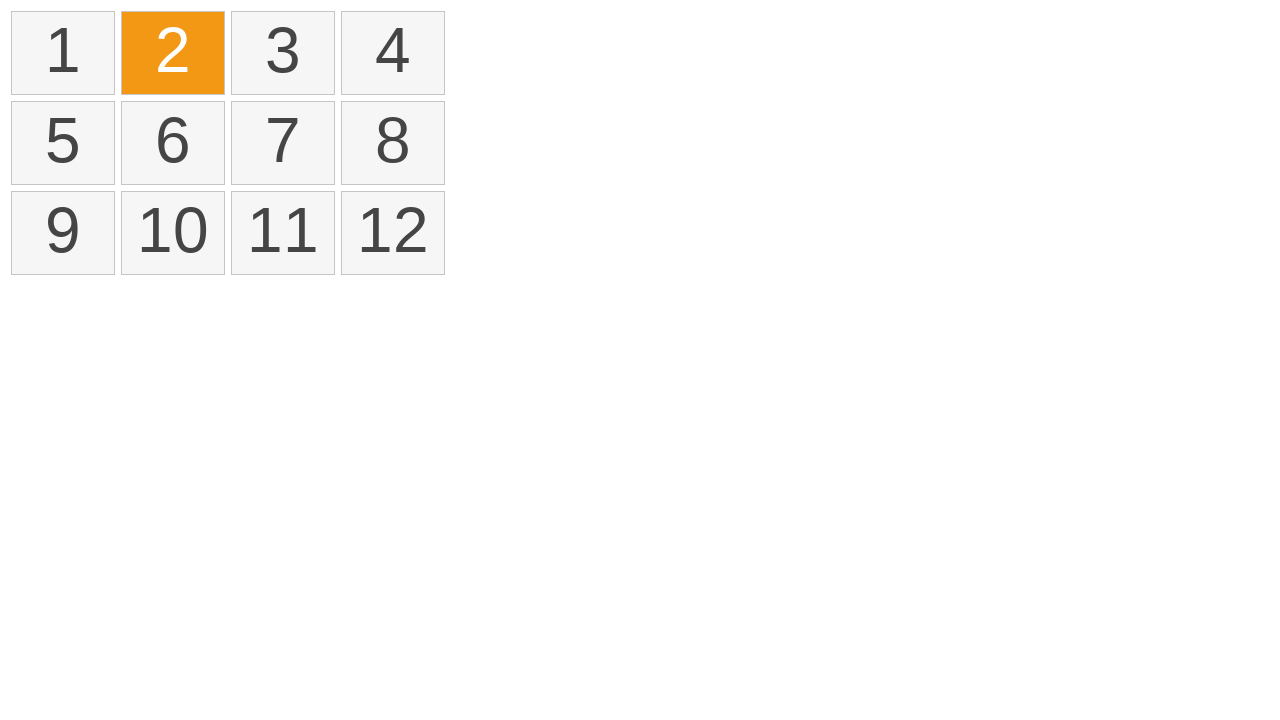

Ctrl+clicked item 4 at (393, 53) on xpath=//ol[@id='selectable']/li >> nth=3
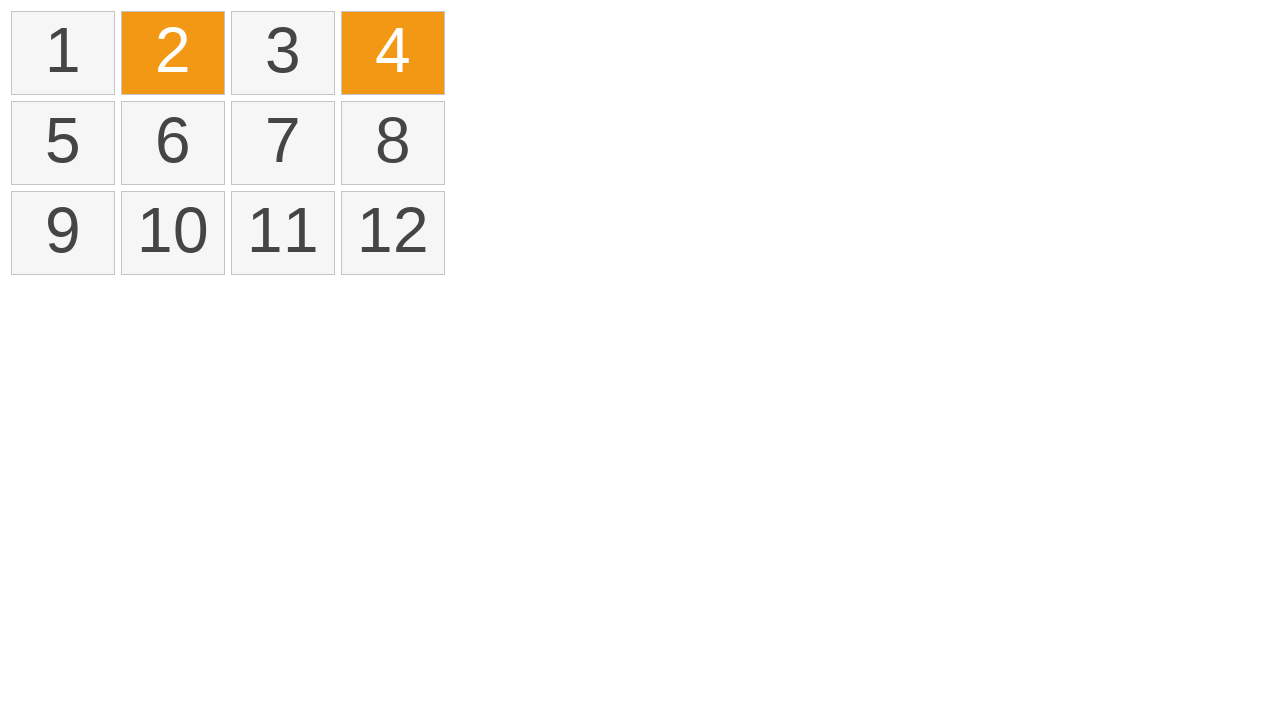

Ctrl+clicked item 6 at (173, 143) on xpath=//ol[@id='selectable']/li >> nth=5
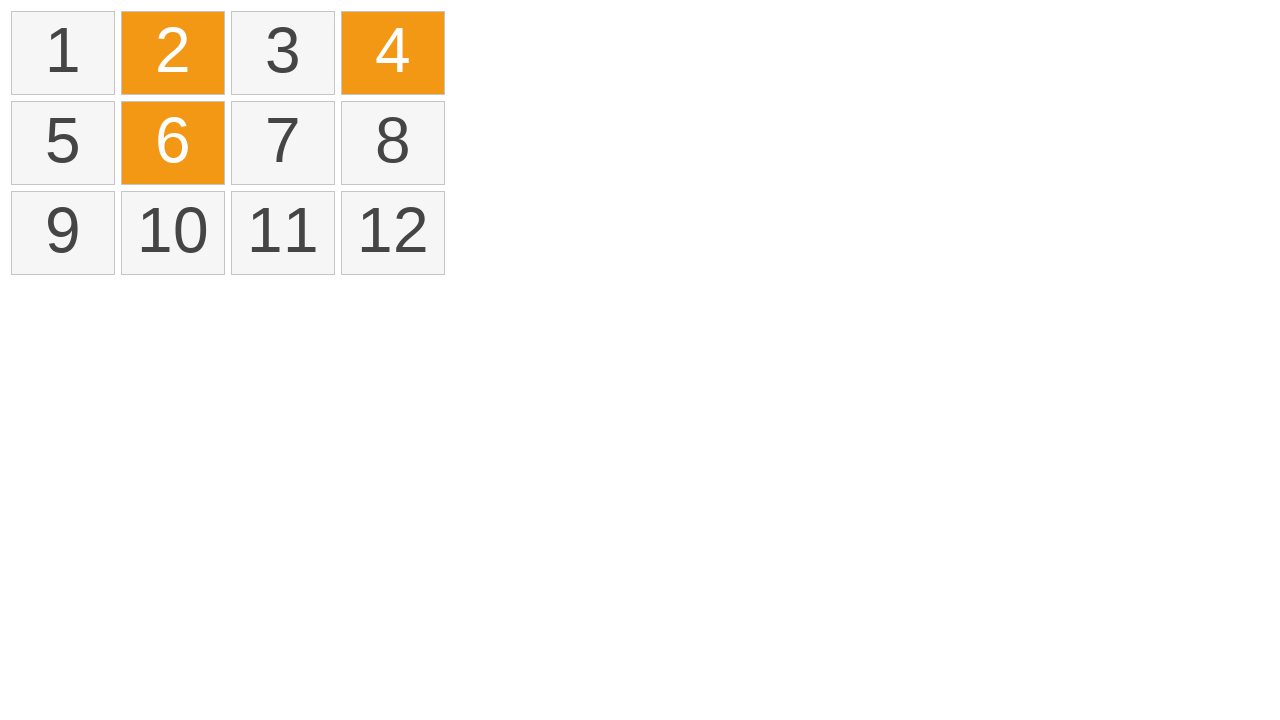

Ctrl+clicked item 8 at (393, 143) on xpath=//ol[@id='selectable']/li >> nth=7
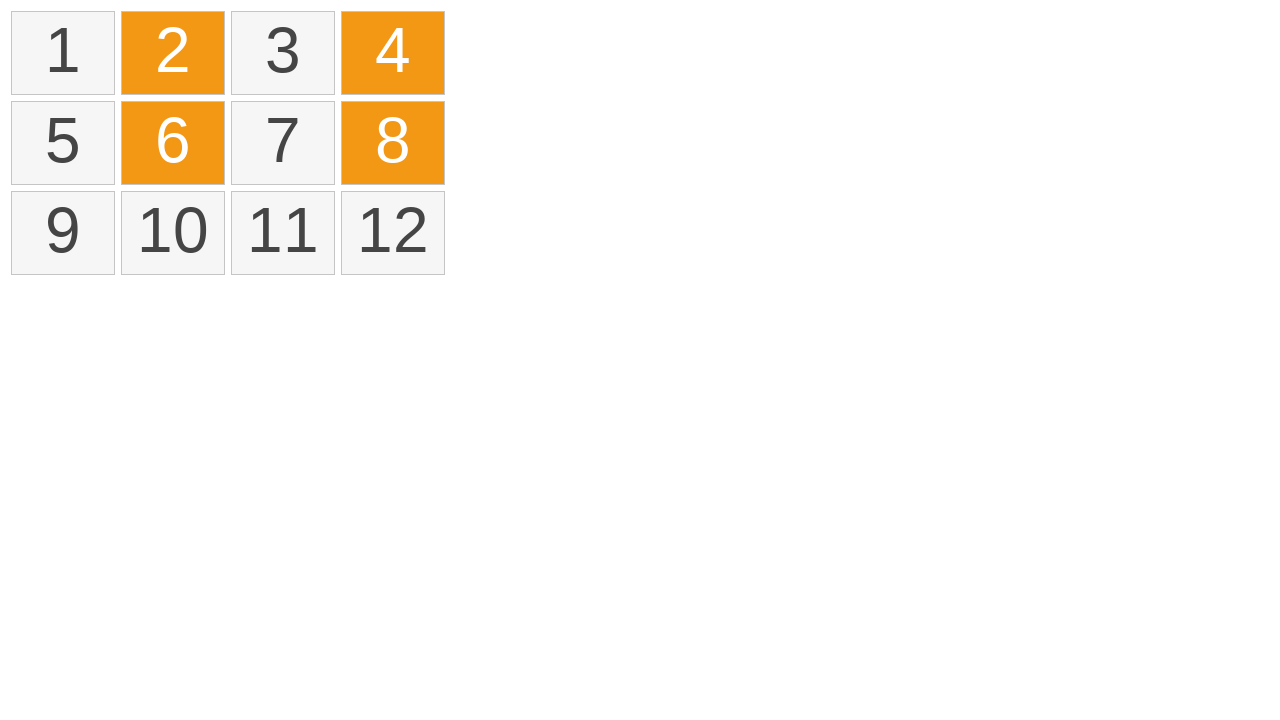

Released Control key
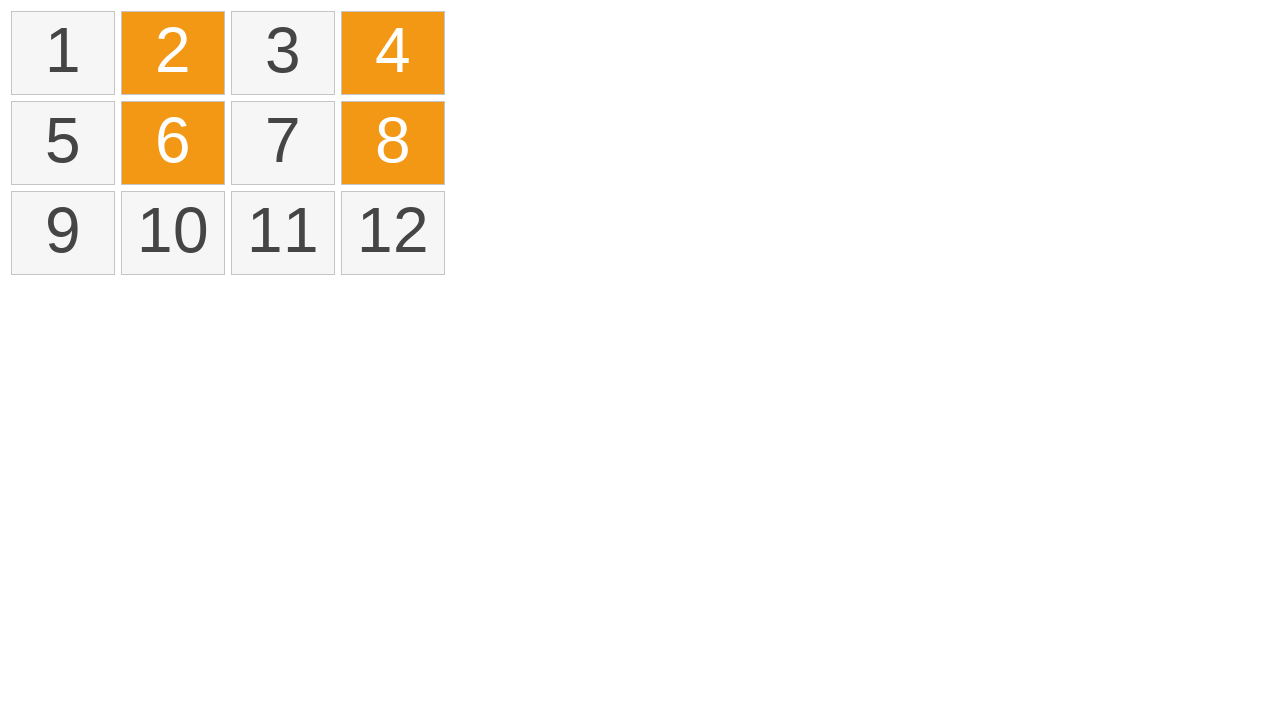

Refreshed the page
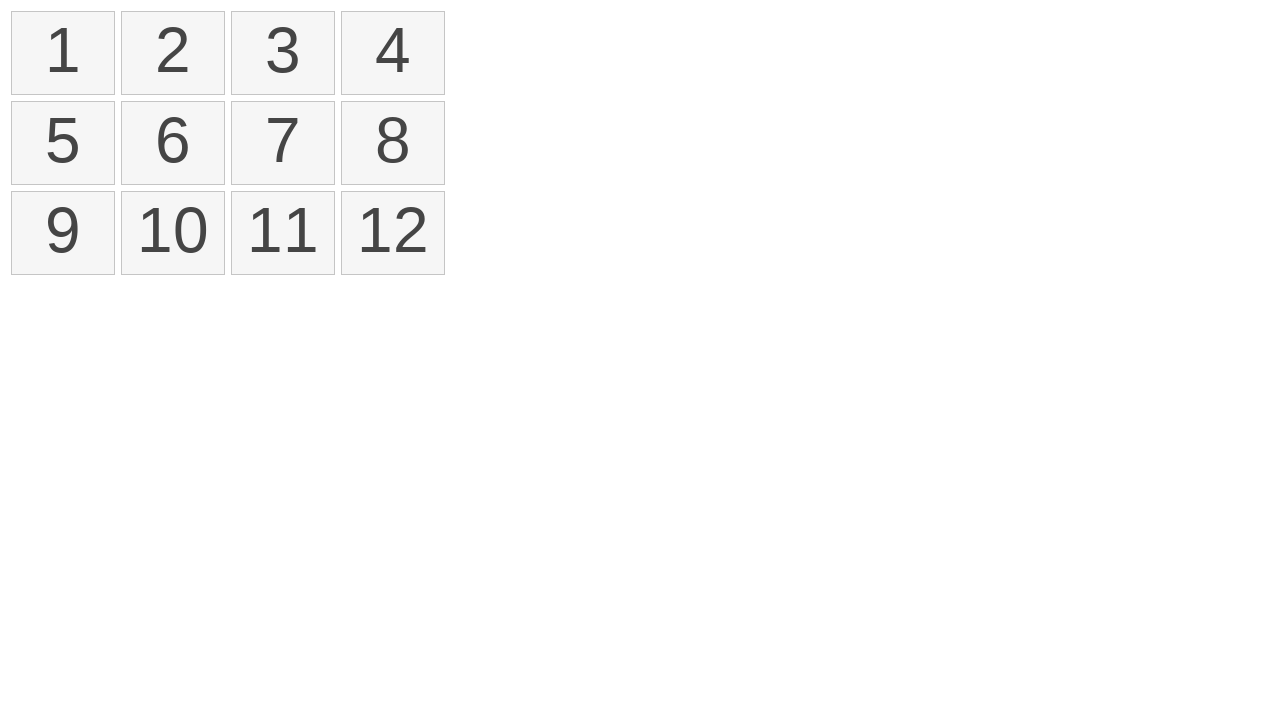

Located selectable grid items after refresh
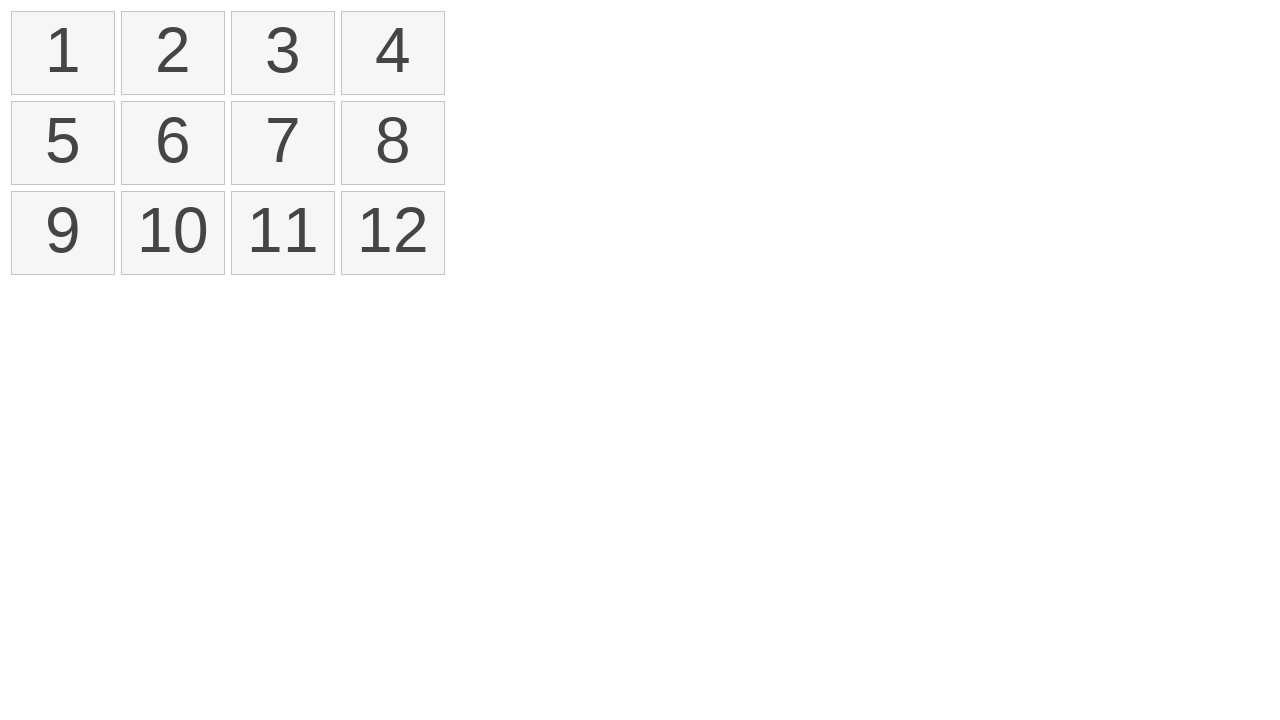

Pressed Control key down for second multi-select
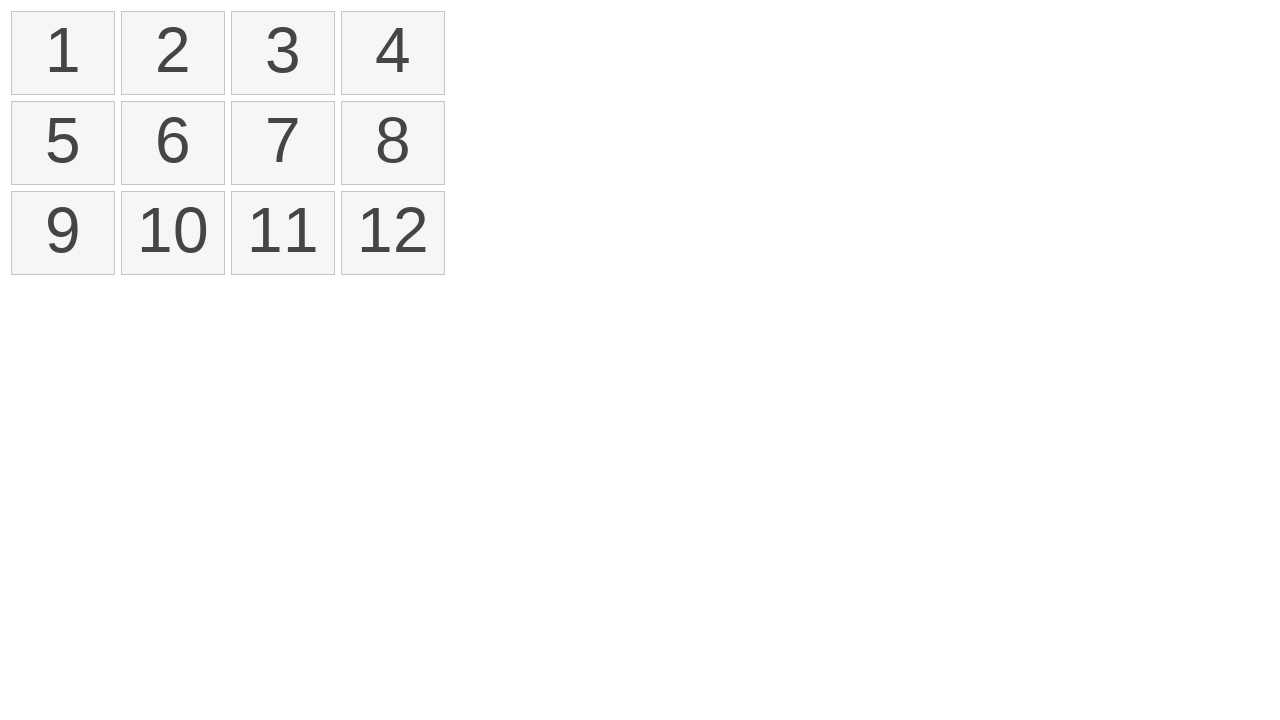

Ctrl+clicked item 1 at (63, 53) on xpath=//ol[@id='selectable']/li >> nth=0
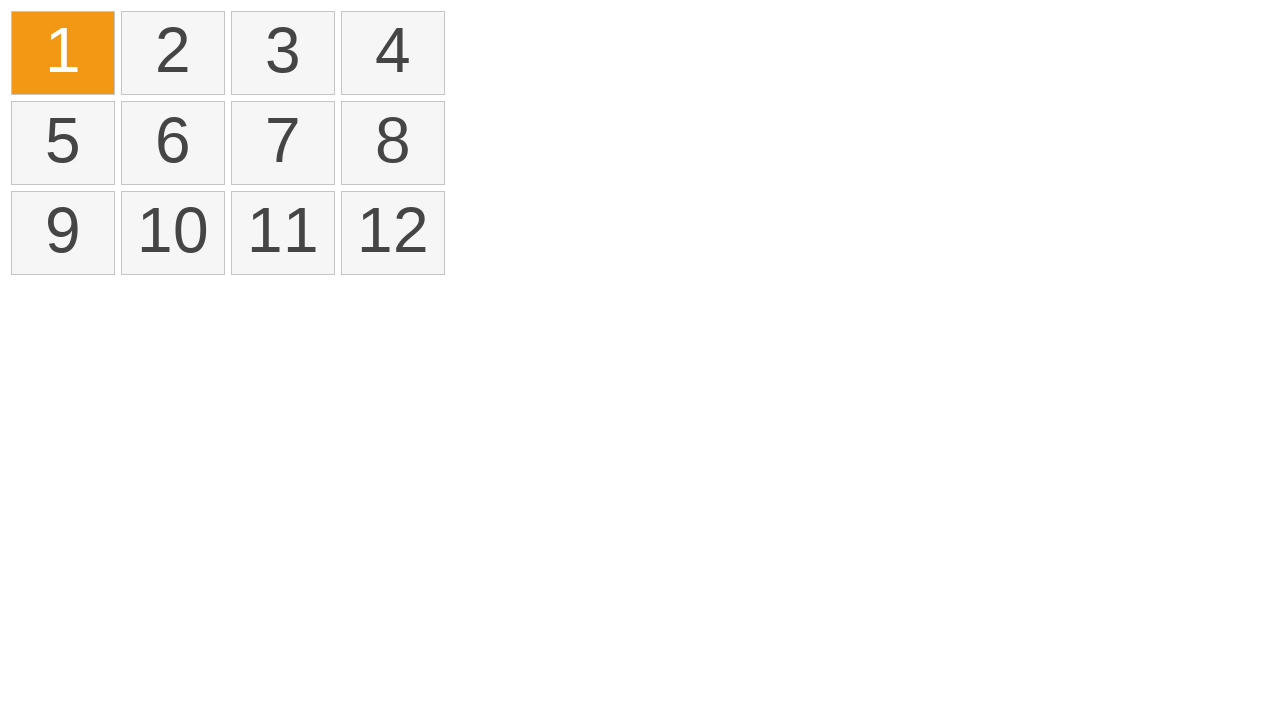

Ctrl+clicked item 3 at (283, 53) on xpath=//ol[@id='selectable']/li >> nth=2
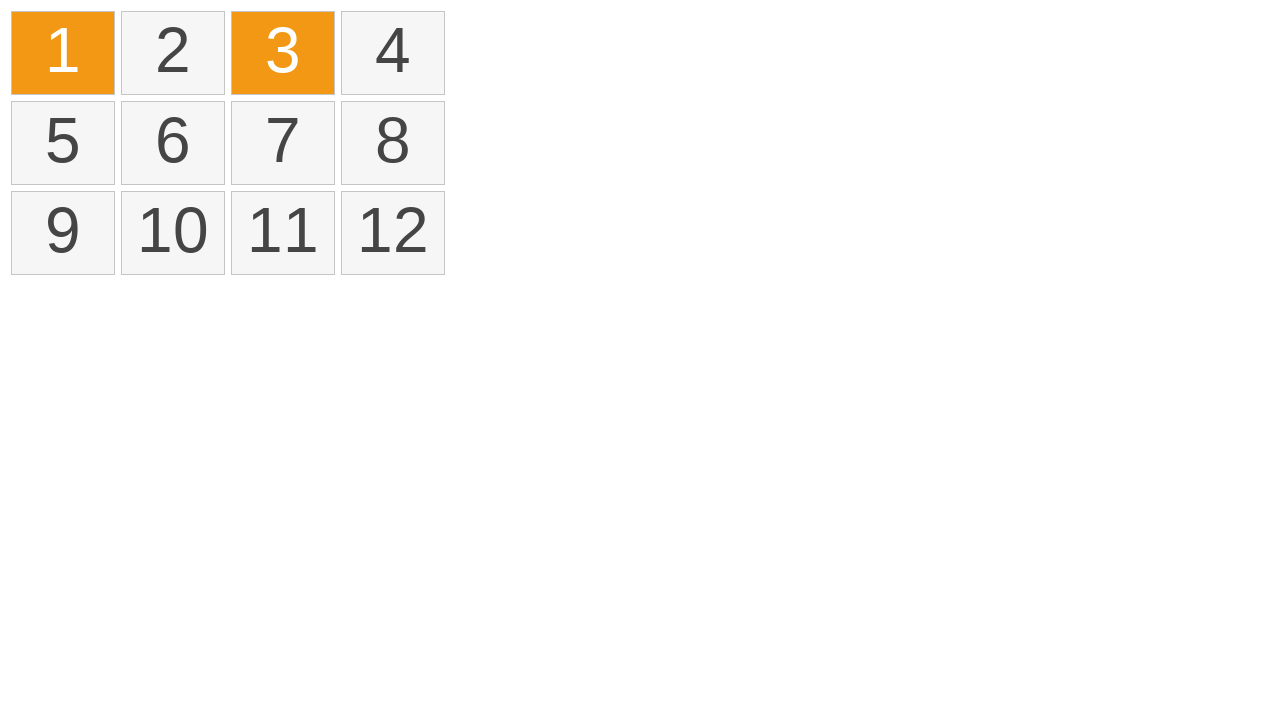

Ctrl+clicked item 5 at (63, 143) on xpath=//ol[@id='selectable']/li >> nth=4
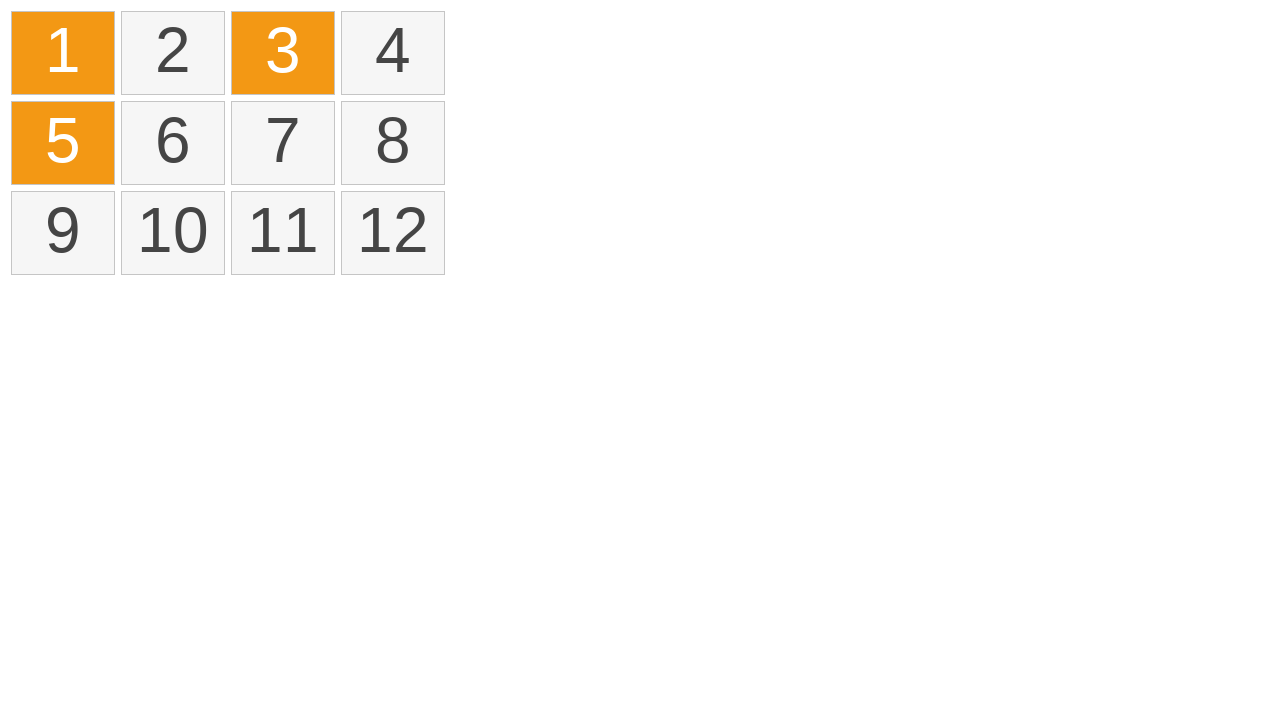

Ctrl+clicked item 7 at (283, 143) on xpath=//ol[@id='selectable']/li >> nth=6
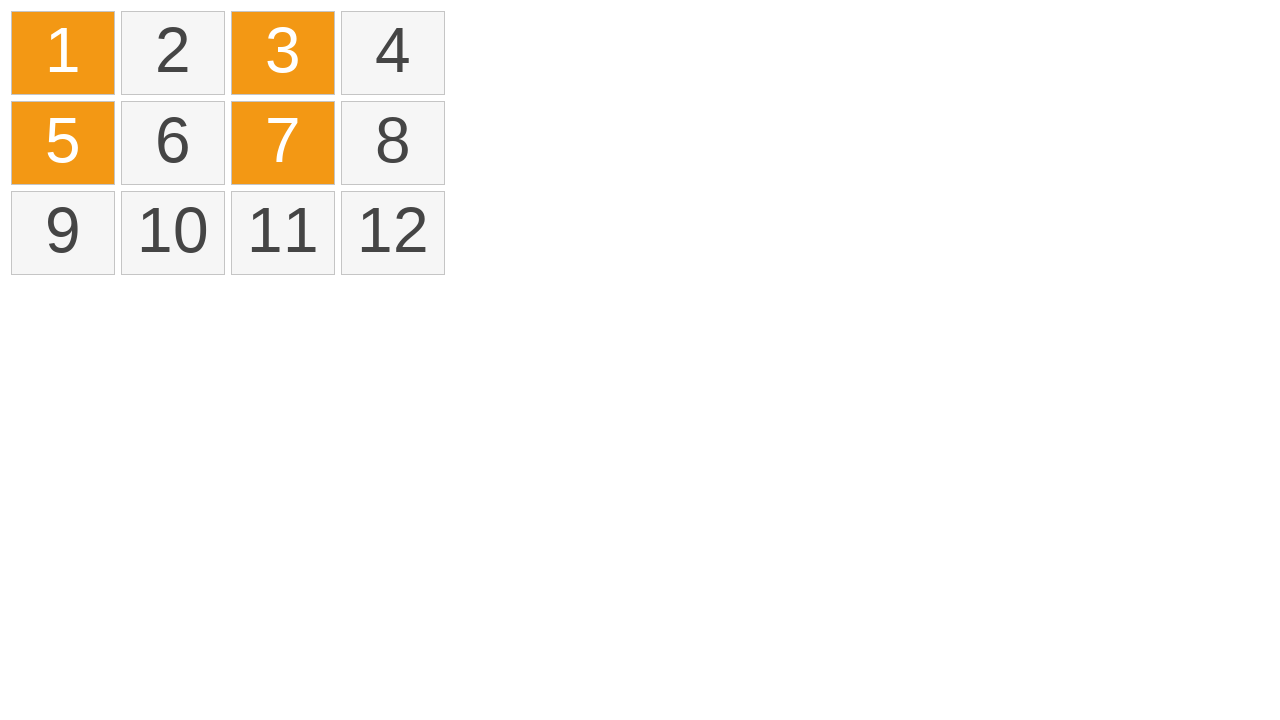

Ctrl+clicked item 9 at (63, 233) on xpath=//ol[@id='selectable']/li >> nth=8
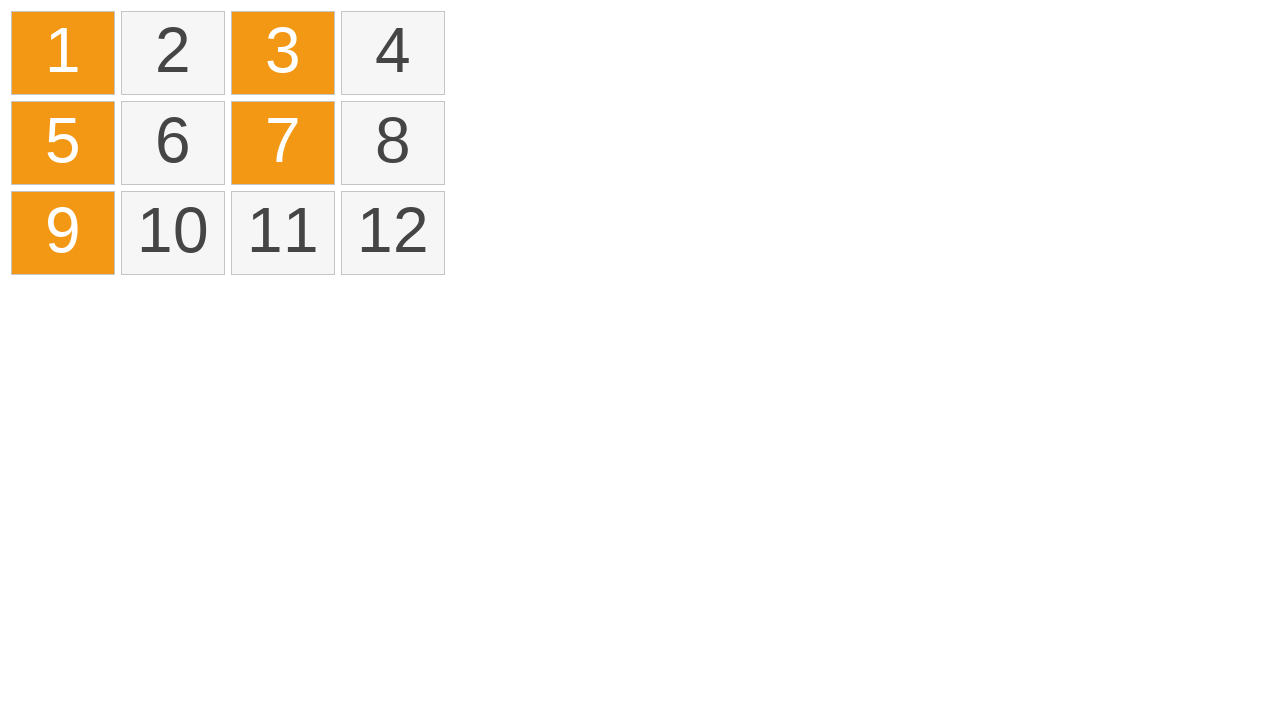

Ctrl+clicked item 11 at (283, 233) on xpath=//ol[@id='selectable']/li >> nth=10
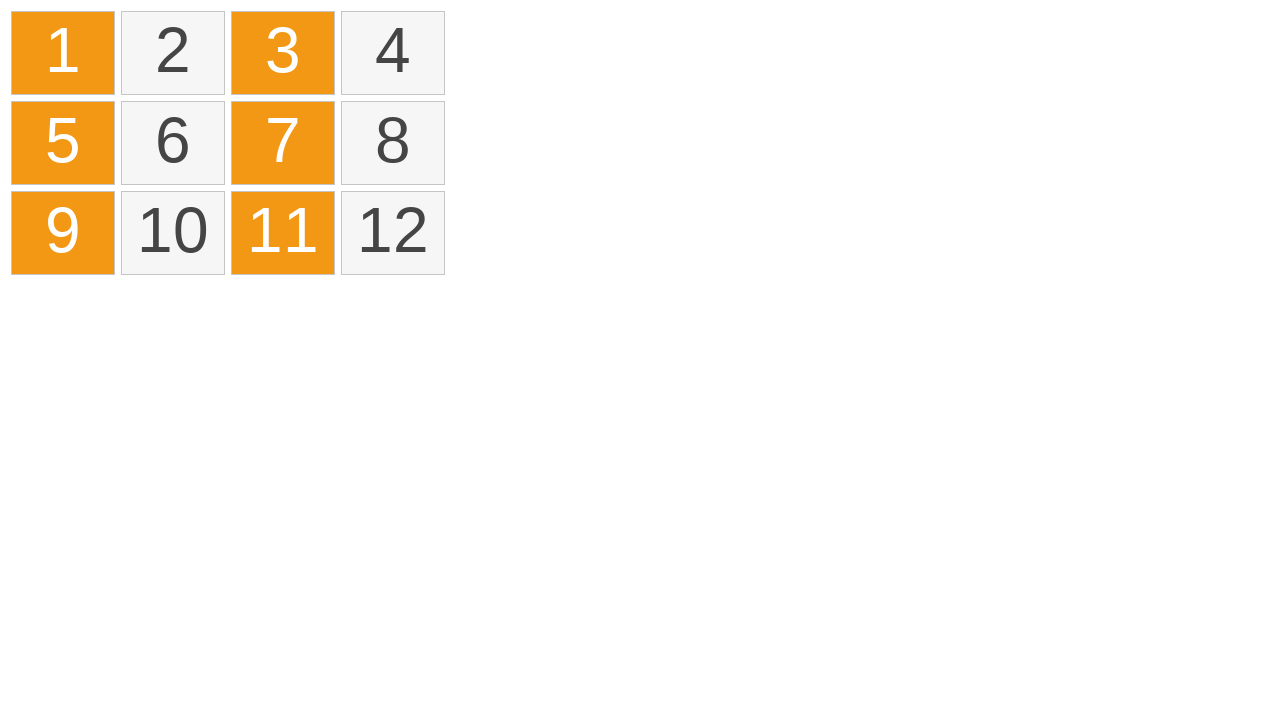

Released Control key after final selection
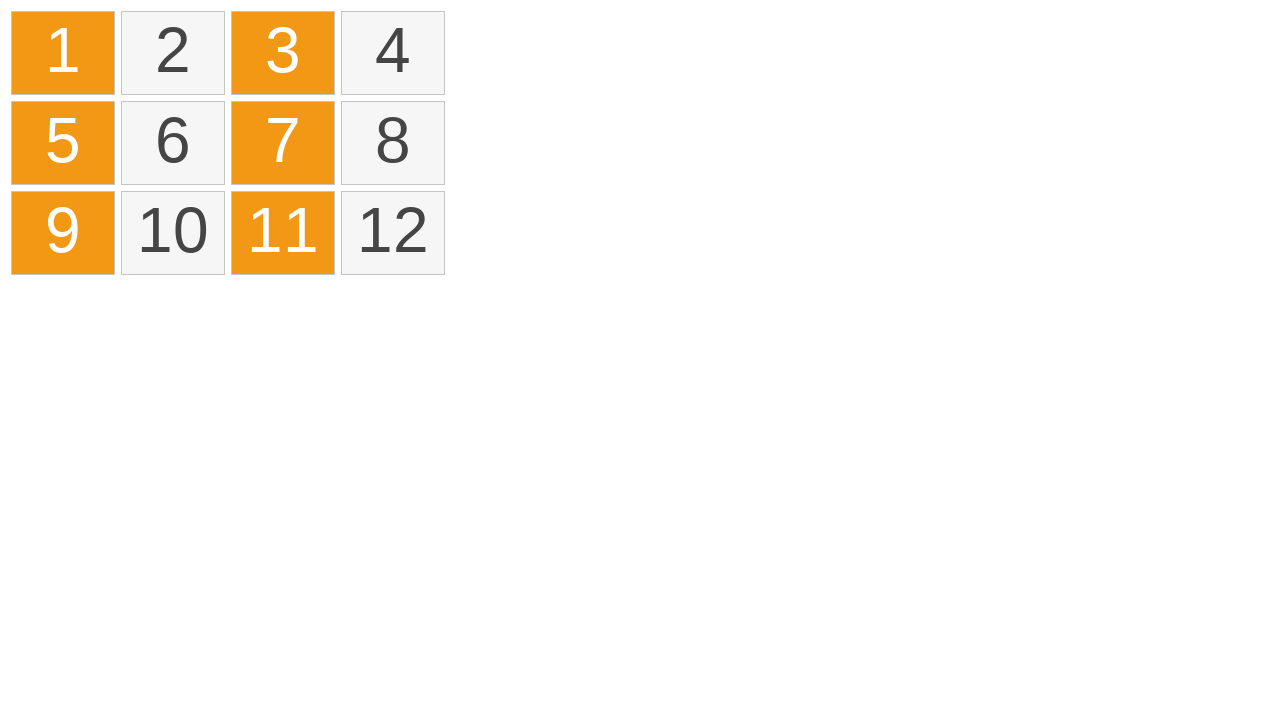

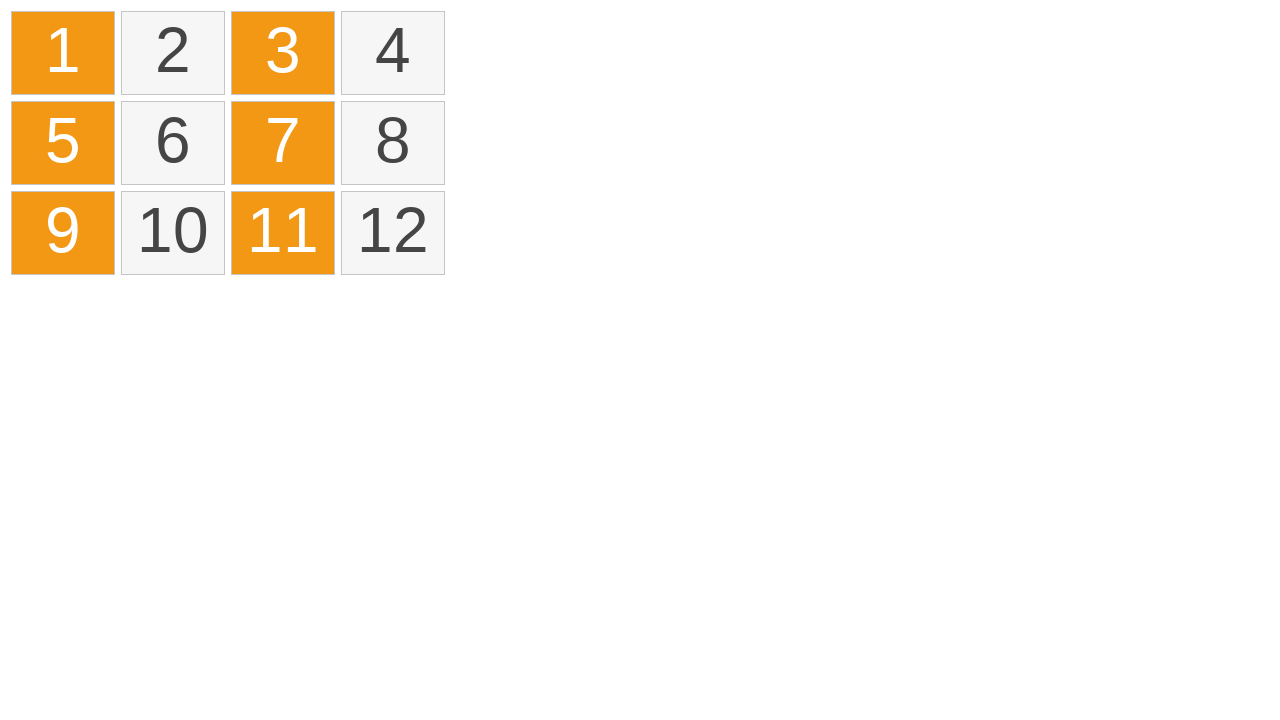